Tests keyboard key press functionality by sending a Control key press to an input element

Starting URL: http://the-internet.herokuapp.com/key_presses

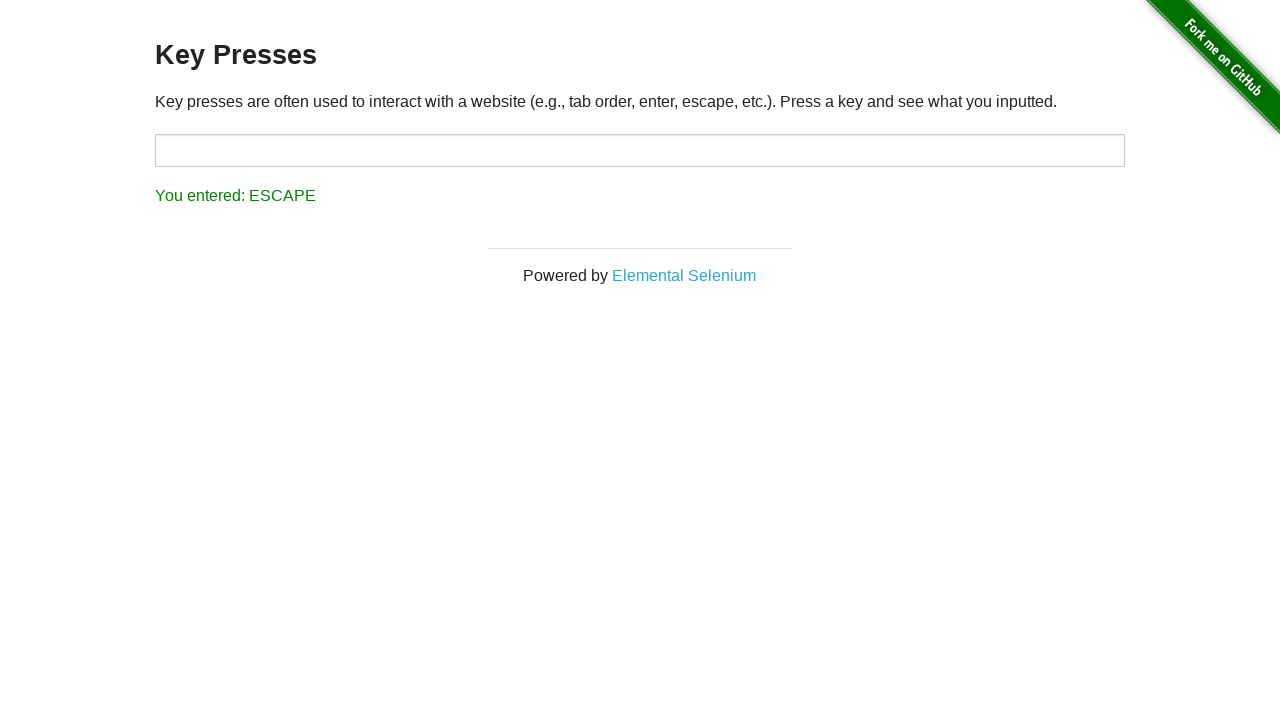

Located target input element
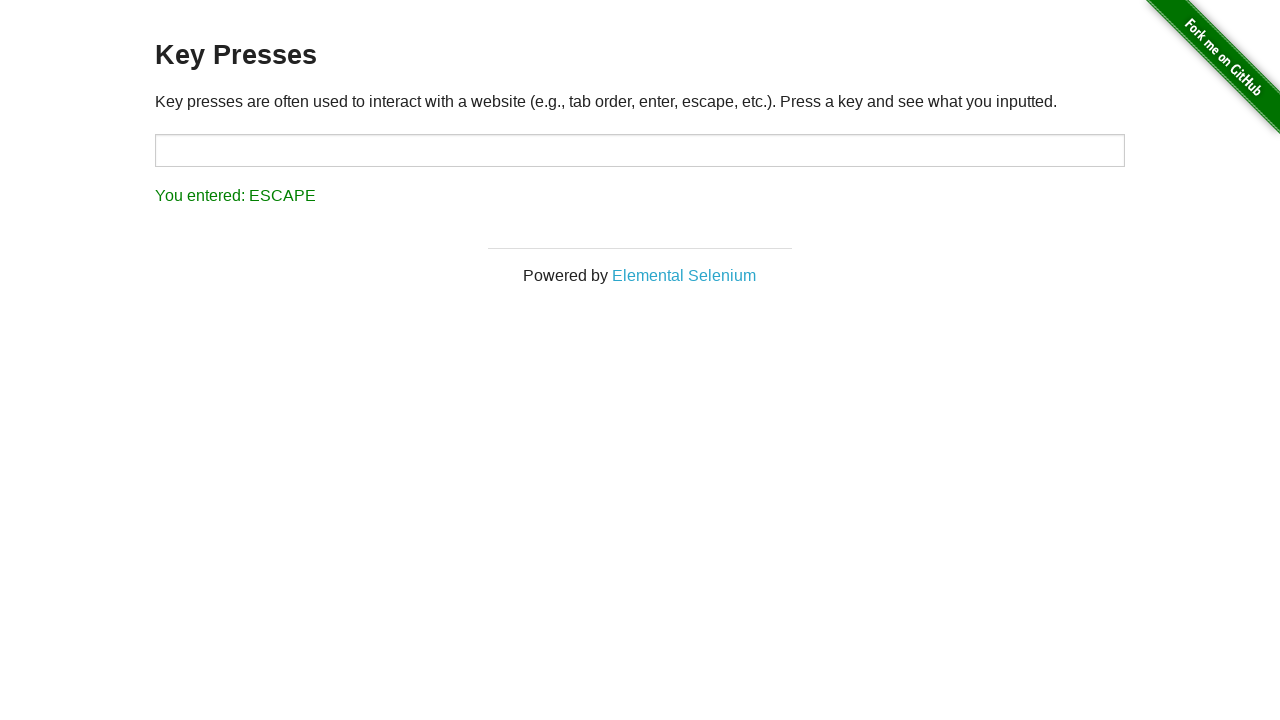

Pressed Control key on target input element on #target
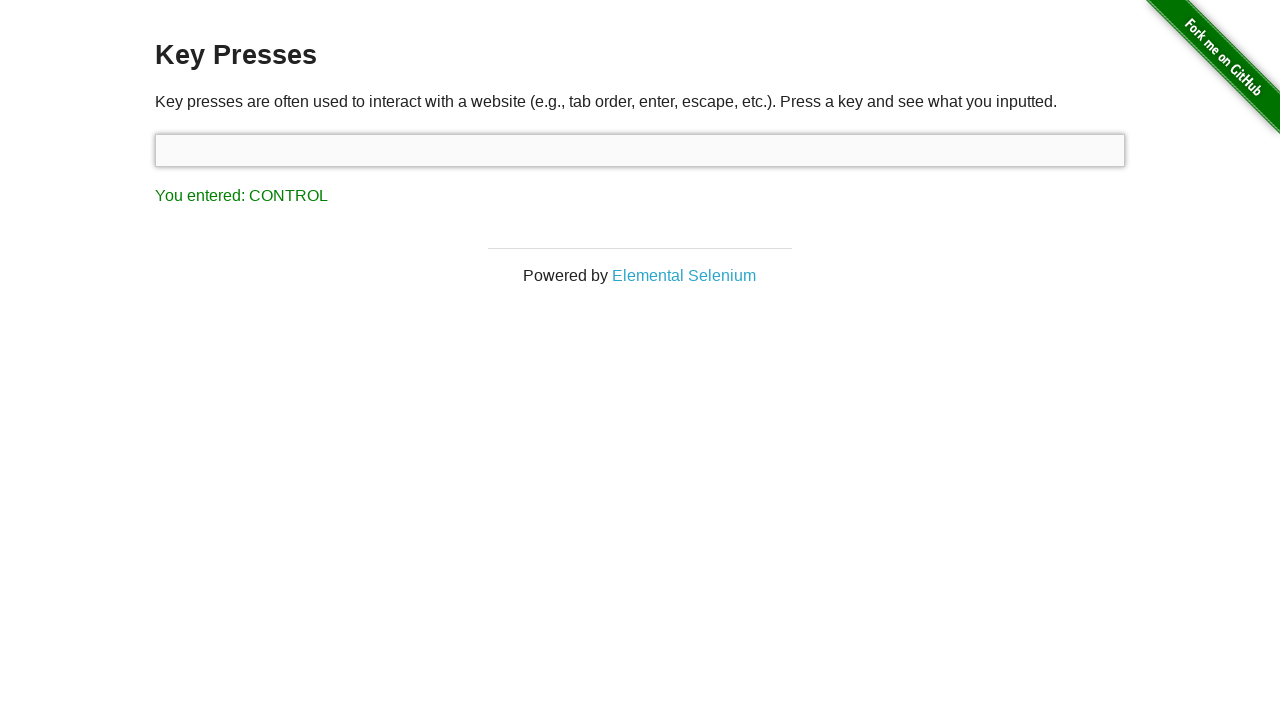

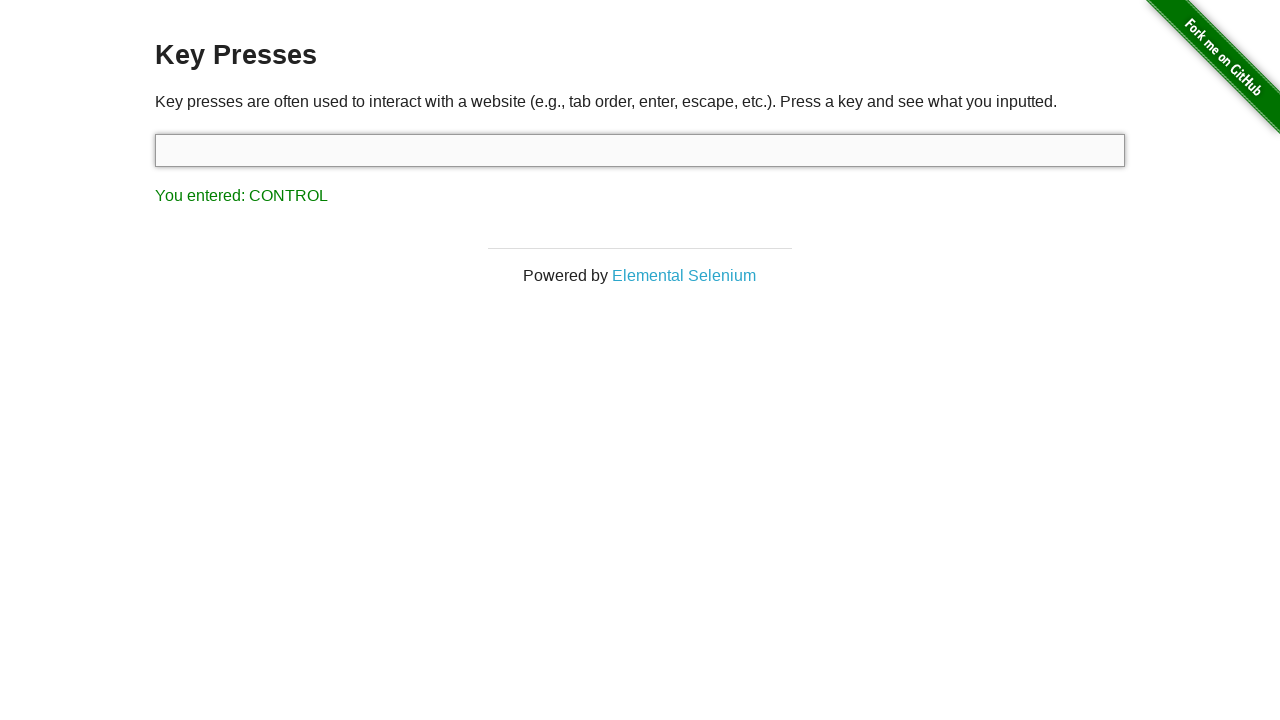